Tests dropdown functionality by selecting "Java" from a programming languages dropdown and verifying the selection

Starting URL: https://testcenter.techproeducation.com/index.php?page=dropdown

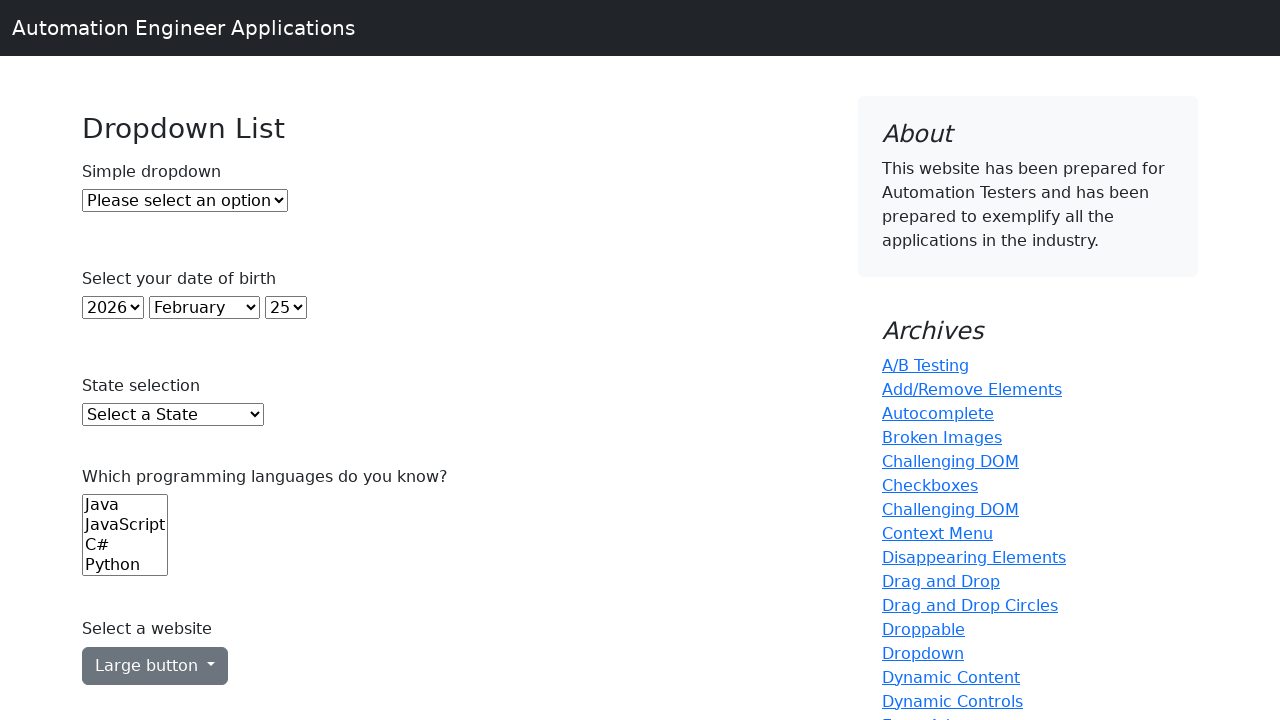

Located the Languages dropdown element
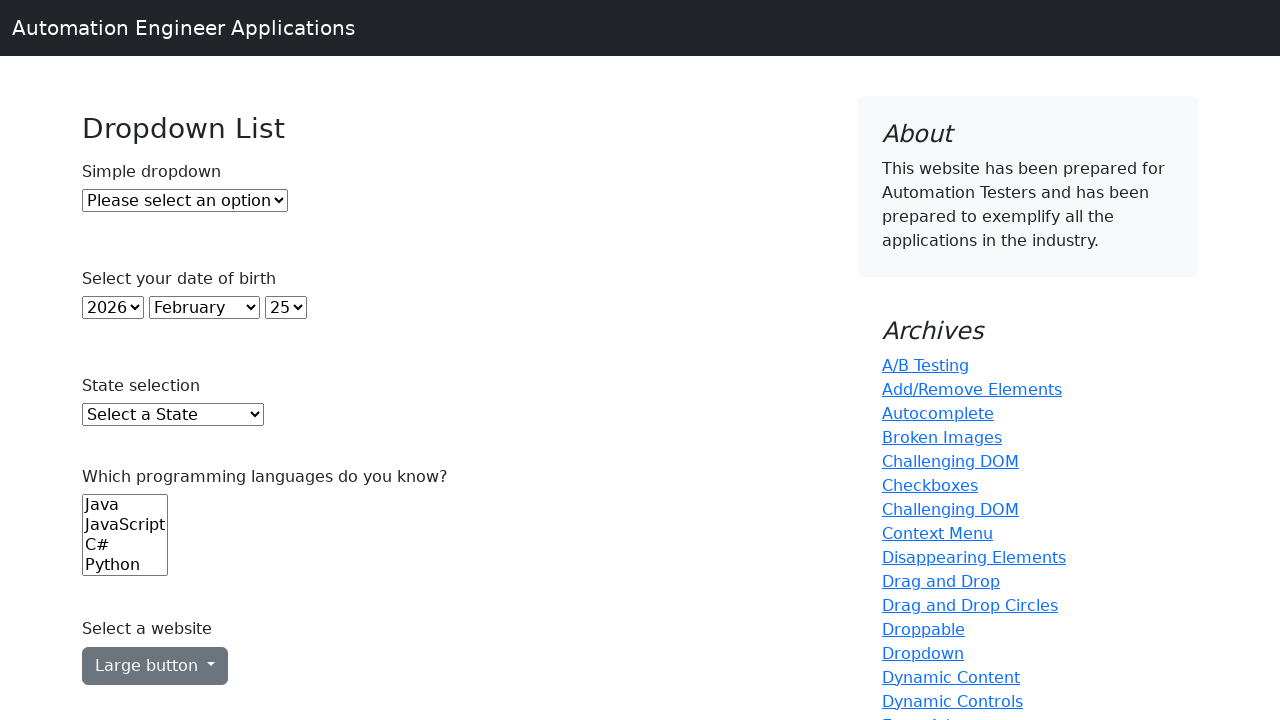

Selected 'Java' from the Languages dropdown on select[name='Languages']
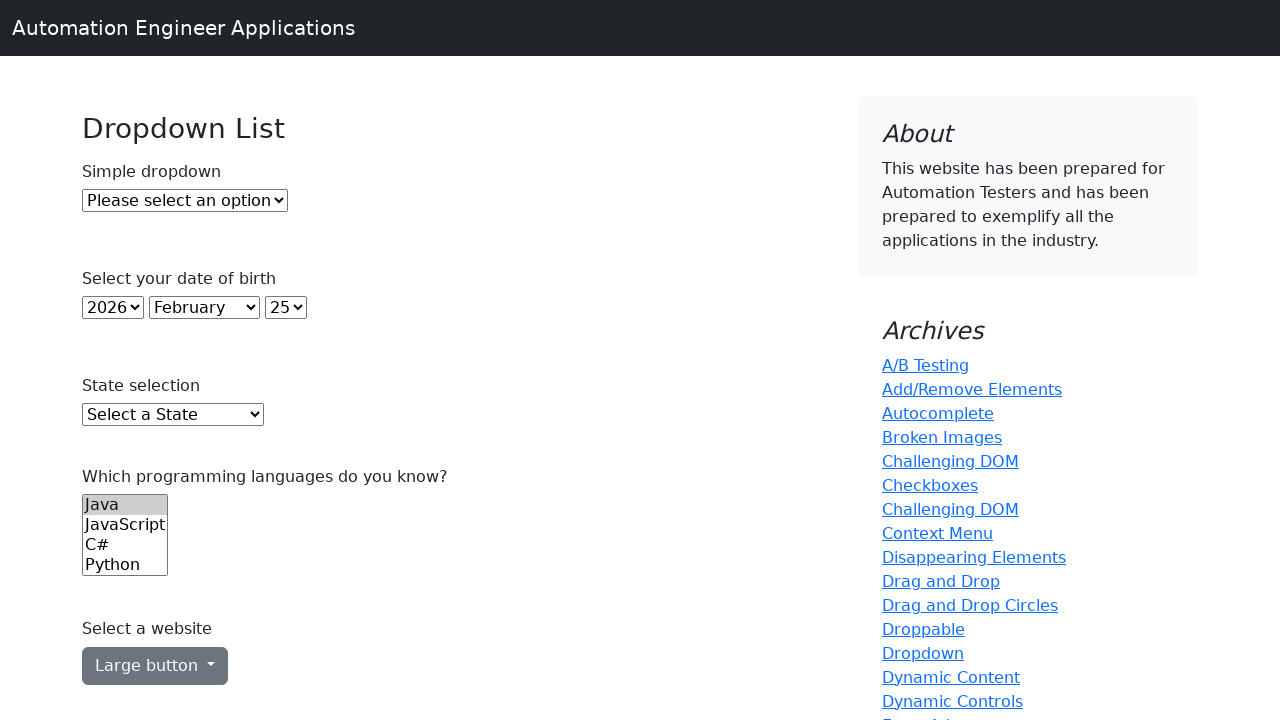

Retrieved the input value of the selected dropdown option
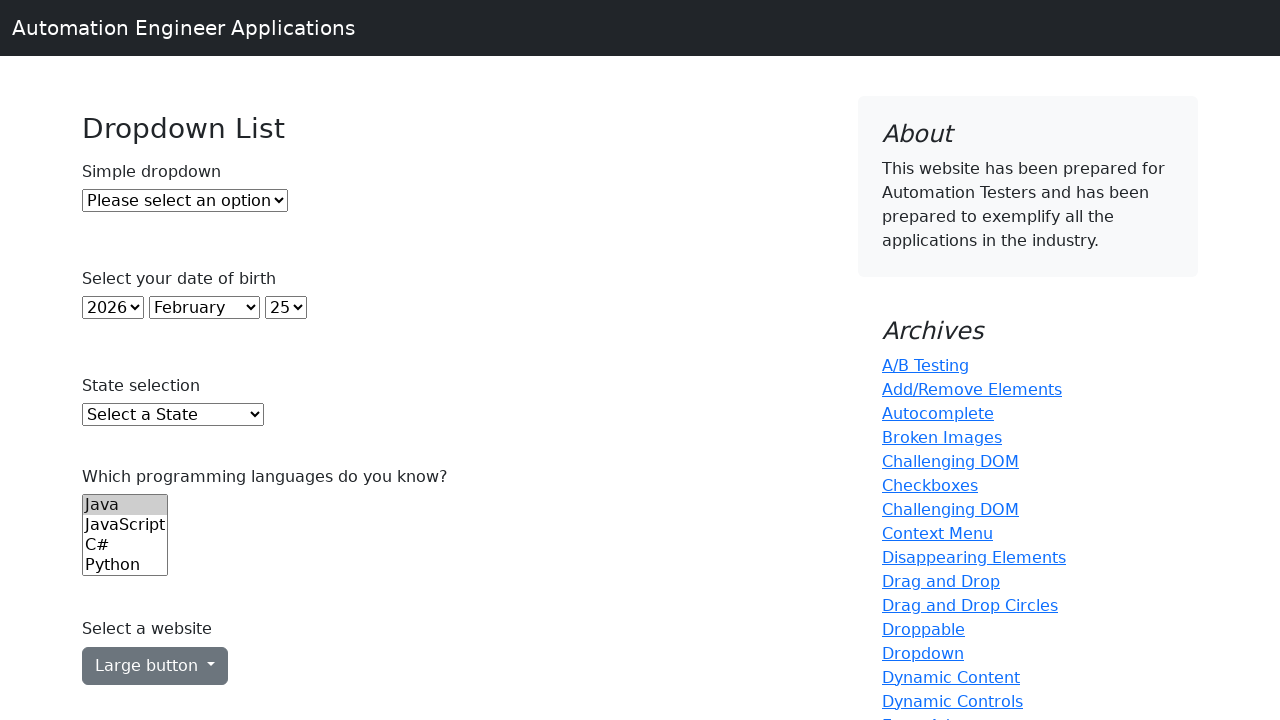

Verified that 'Java' is the currently selected option
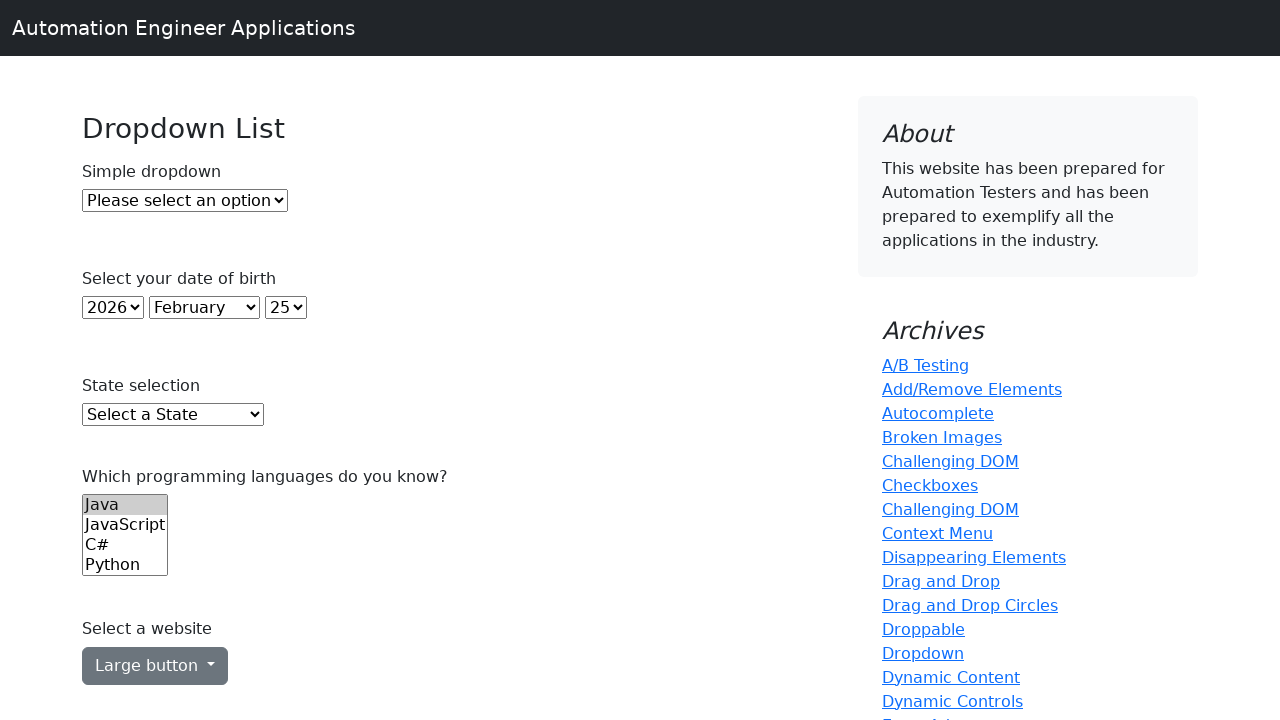

Retrieved all available options from the Languages dropdown
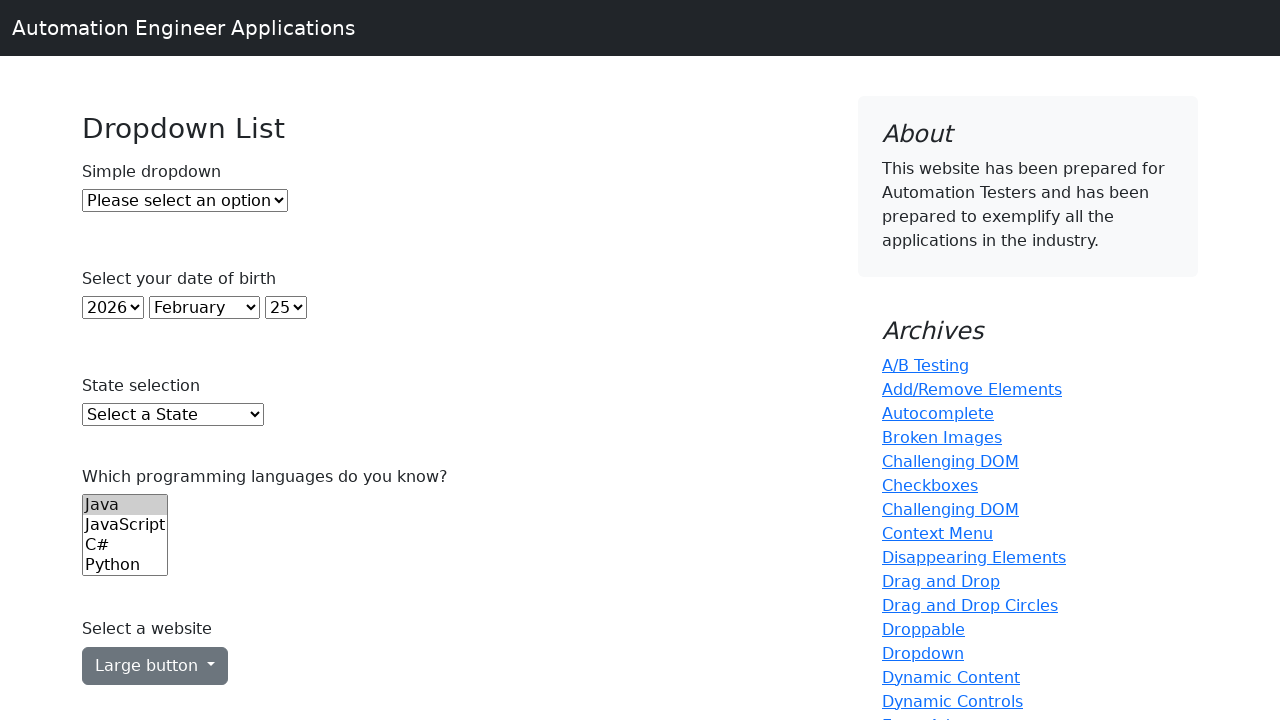

Retrieved all dropdown options from the entire page
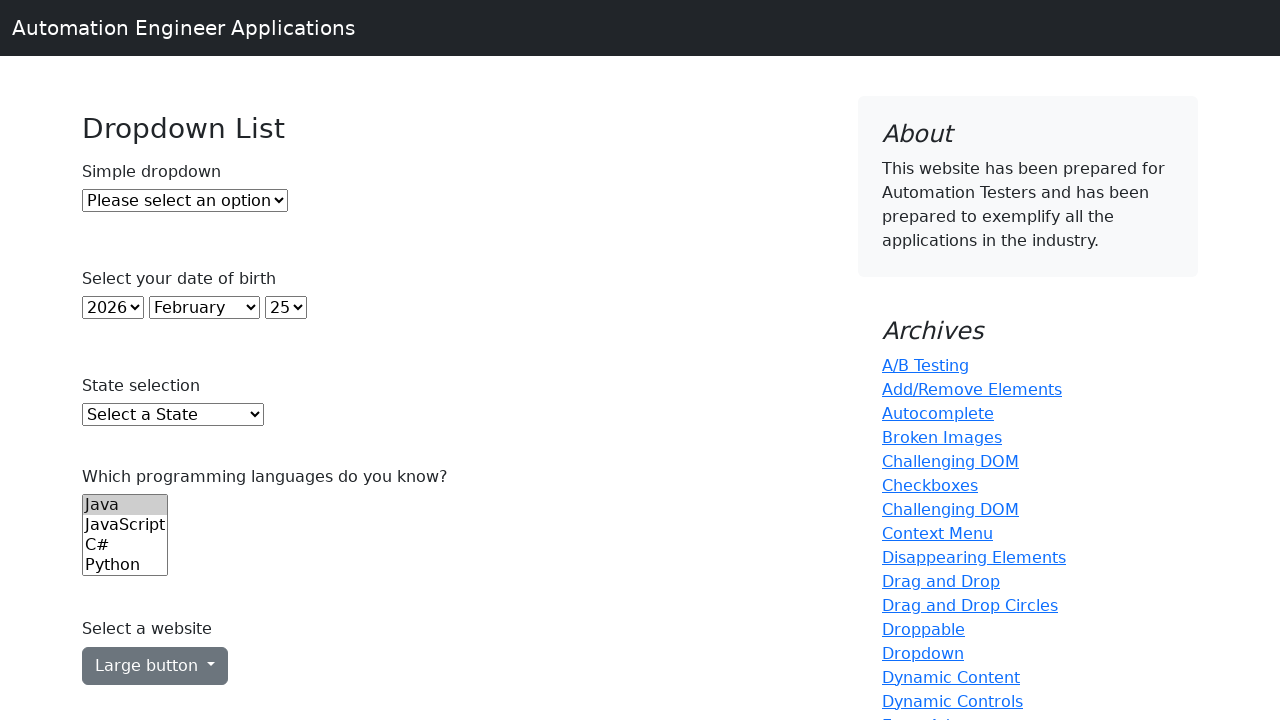

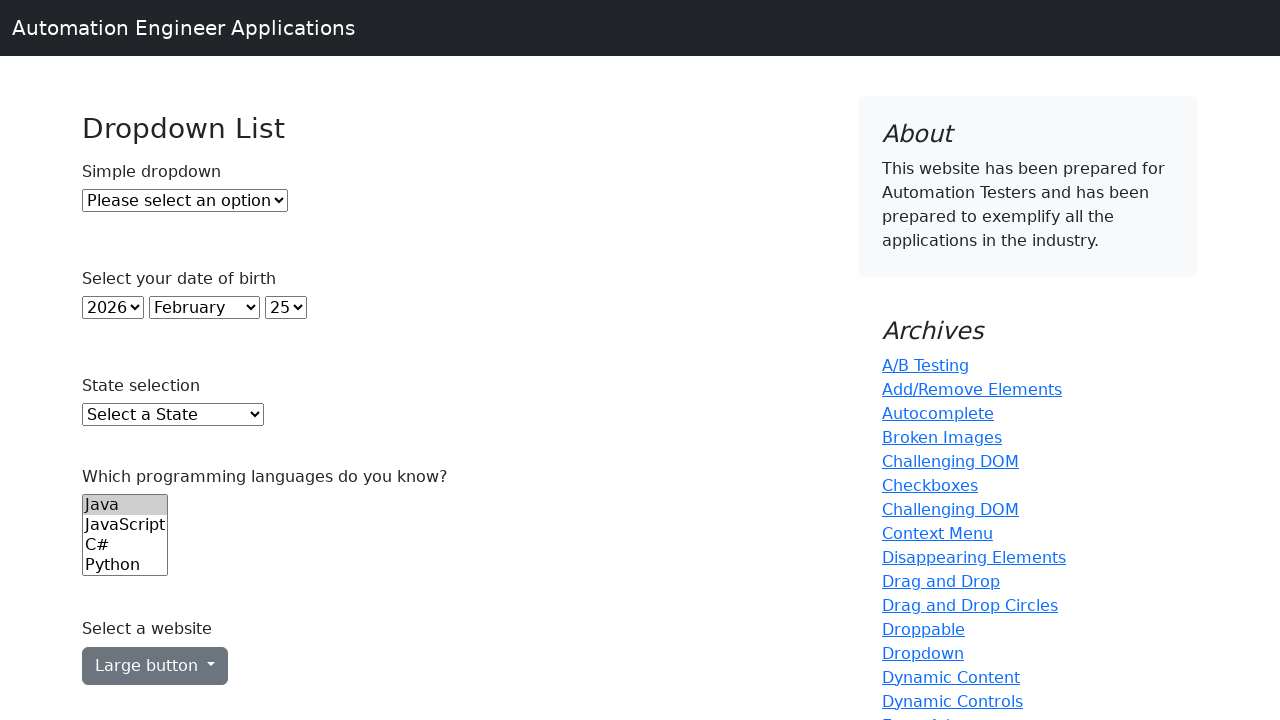